Navigates to Find a park page and verifies that the suggestion dropdown appears when clicking on the city search field.

Starting URL: https://bcparks.ca/

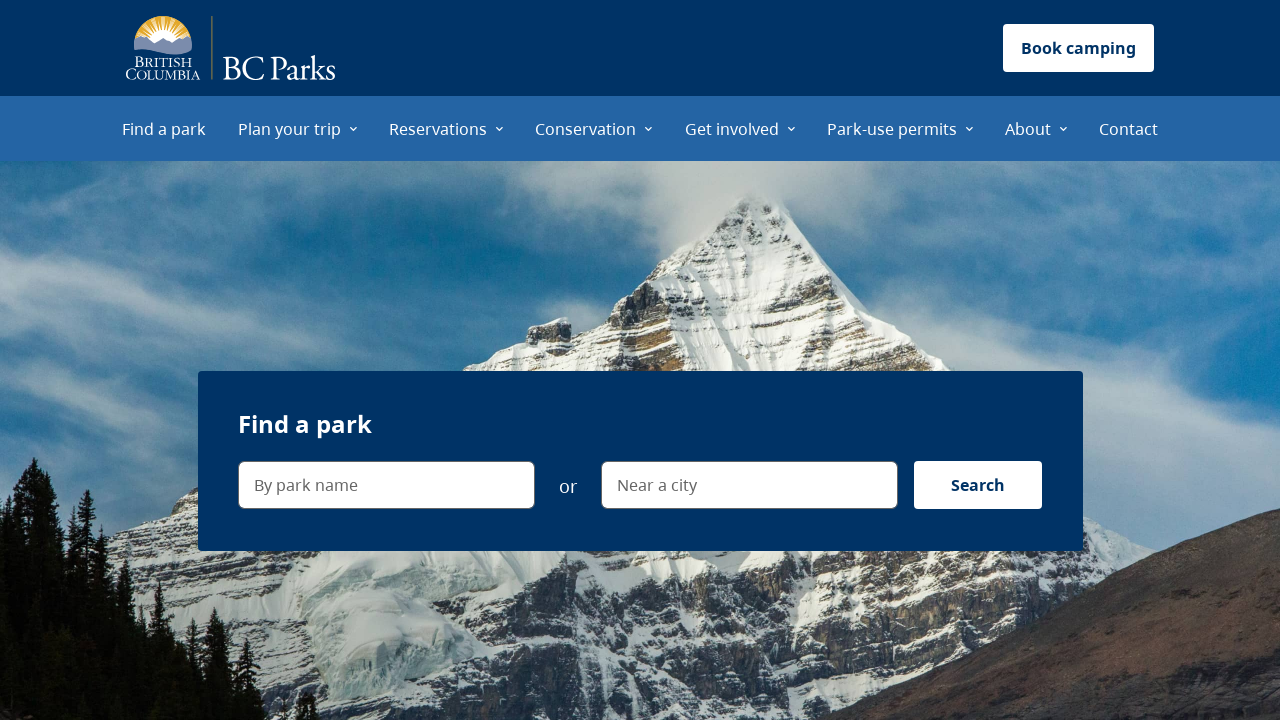

Clicked on 'Find a park' menu item at (164, 128) on internal:role=menuitem[name="Find a park"i]
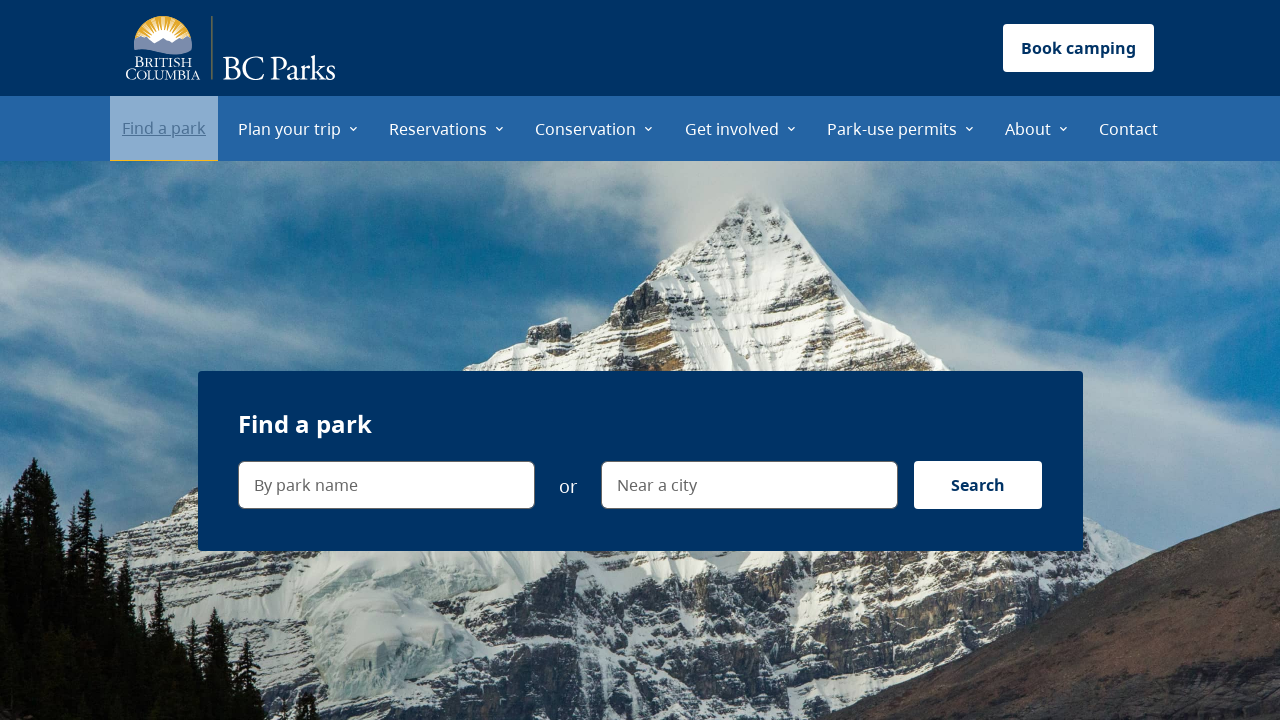

Page loaded with network idle state
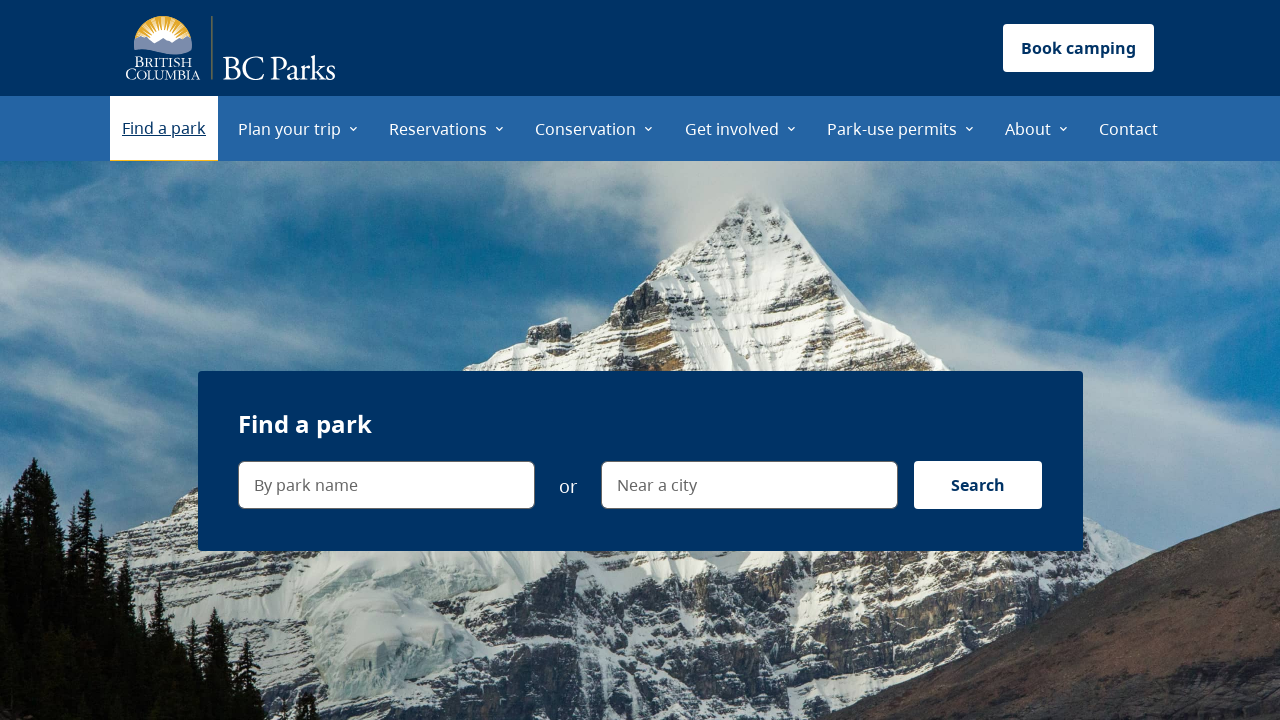

Navigated to Find a Park page at https://bcparks.ca/find-a-park/
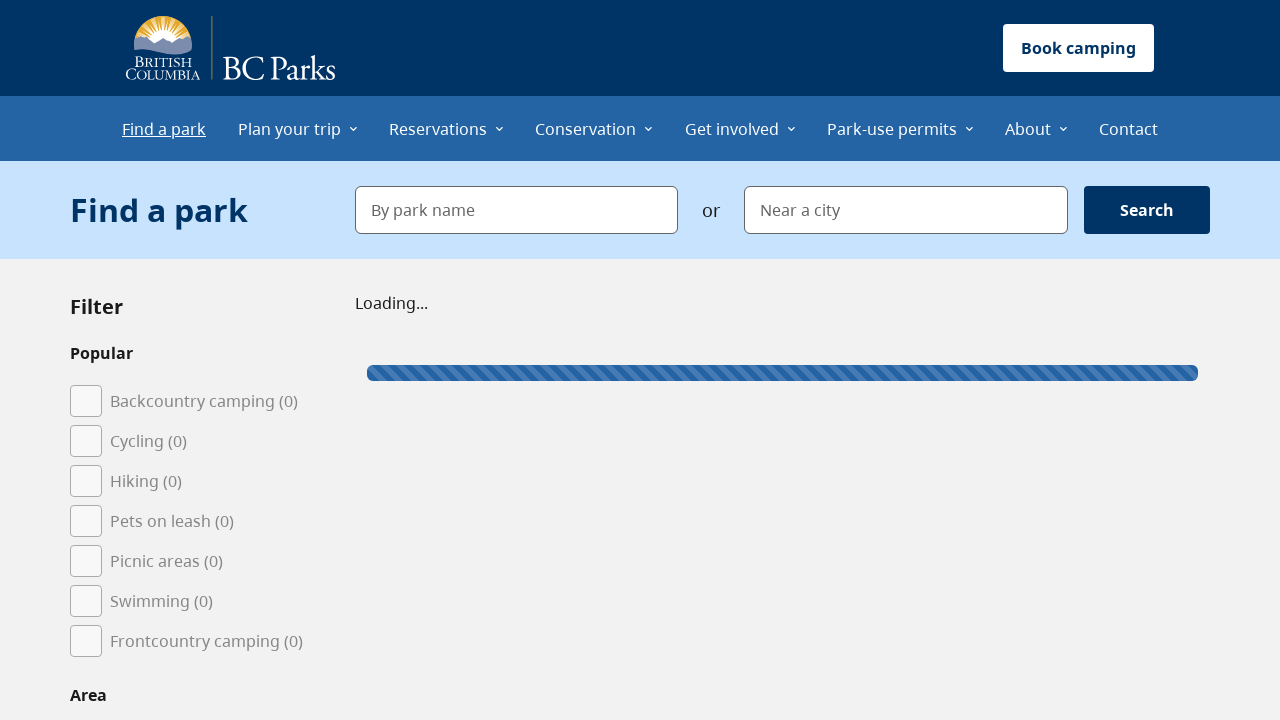

Clicked on 'Near a city' search field at (906, 210) on internal:label="Near a city"i
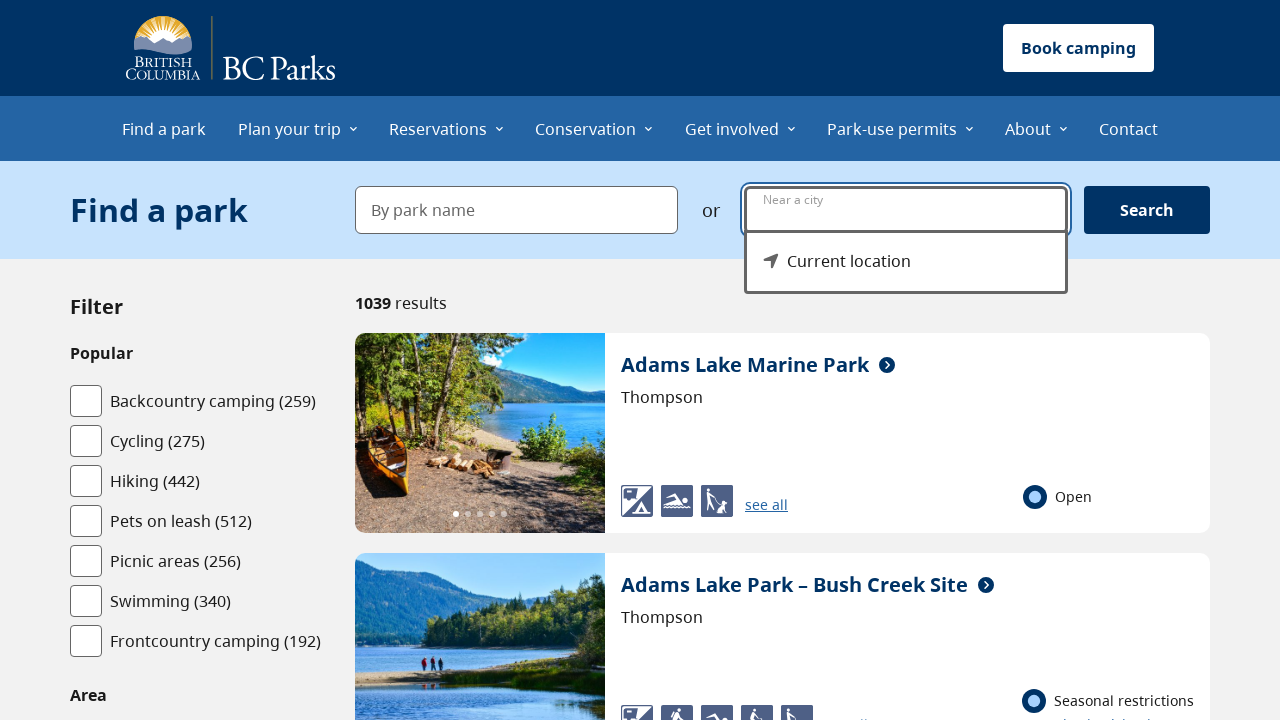

Suggestion dropdown menu appeared
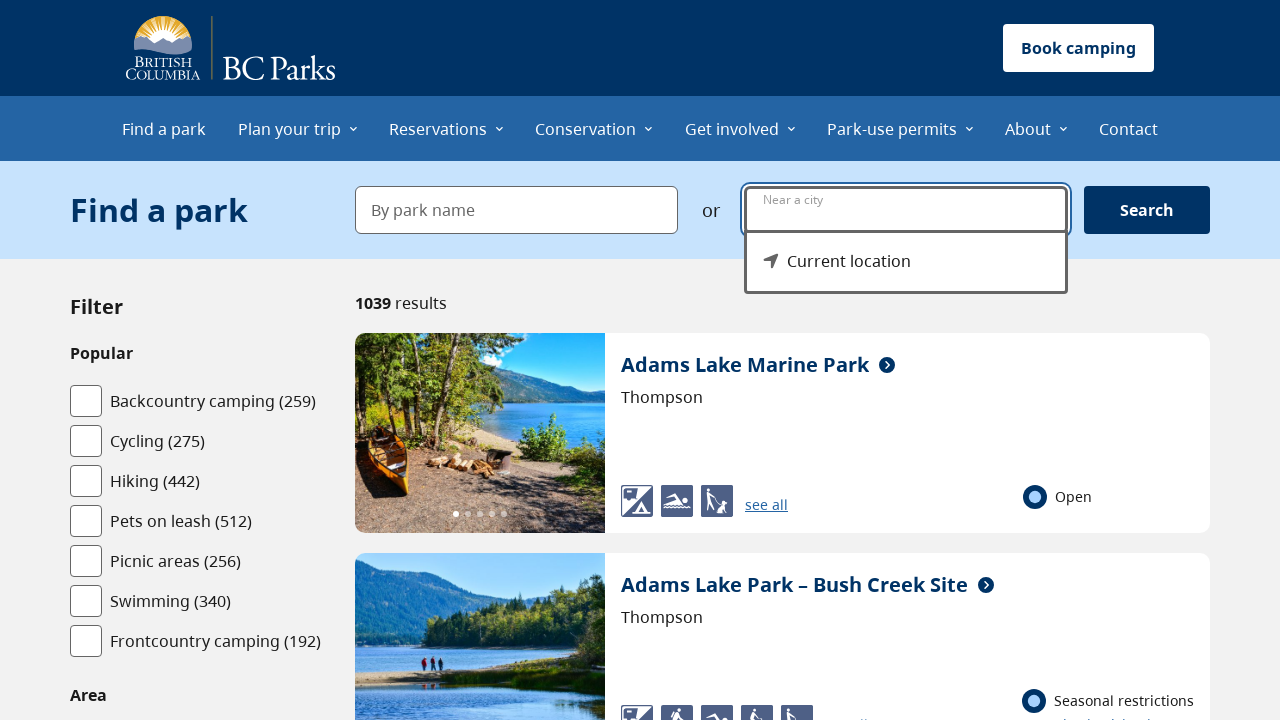

Verified 'Current location' option is visible in suggestion dropdown
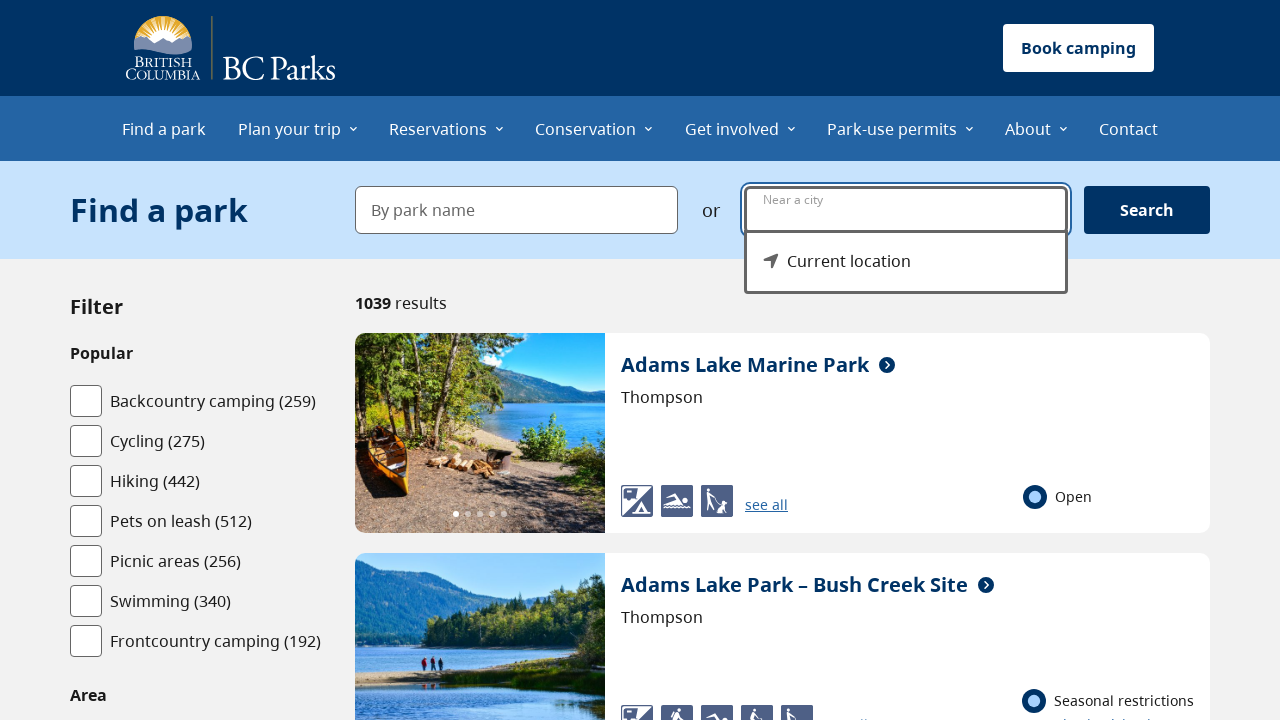

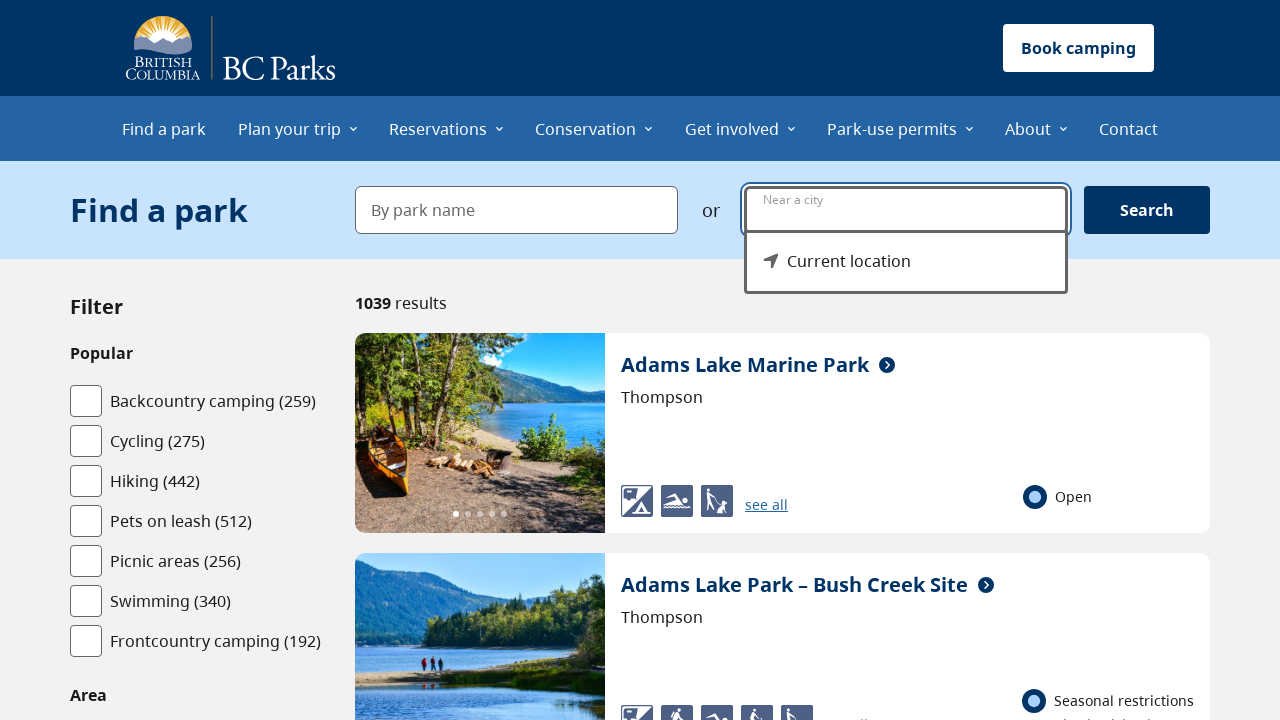